Tests checkbox interaction by iterating through all checkboxes and unchecking them if they are already selected

Starting URL: https://testautomationpractice.blogspot.com/

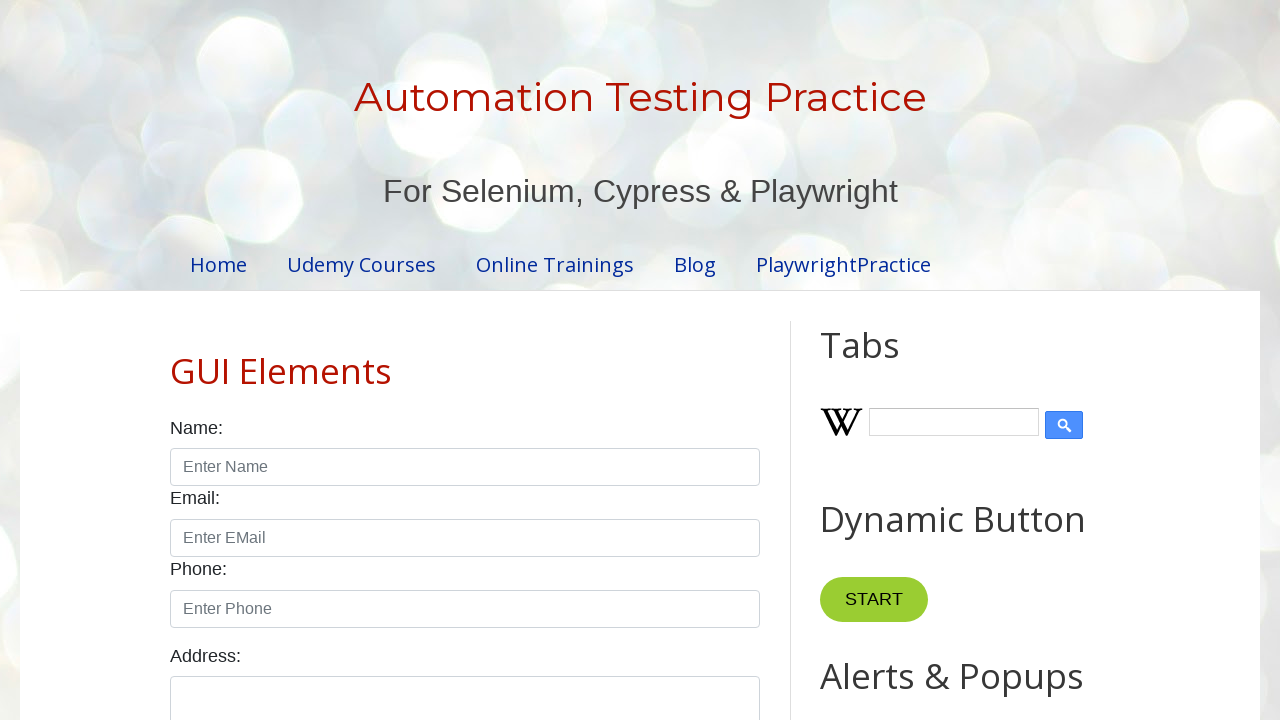

Navigated to test automation practice website
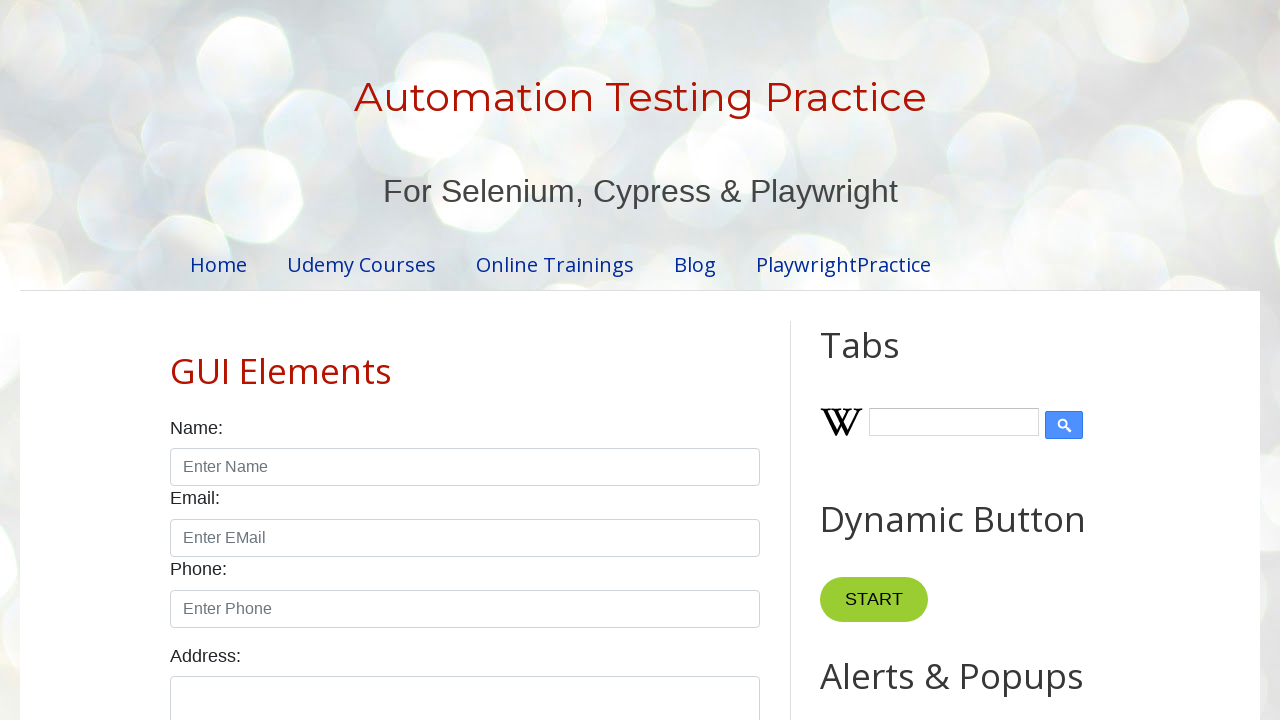

Located all checkboxes with class 'form-check-input'
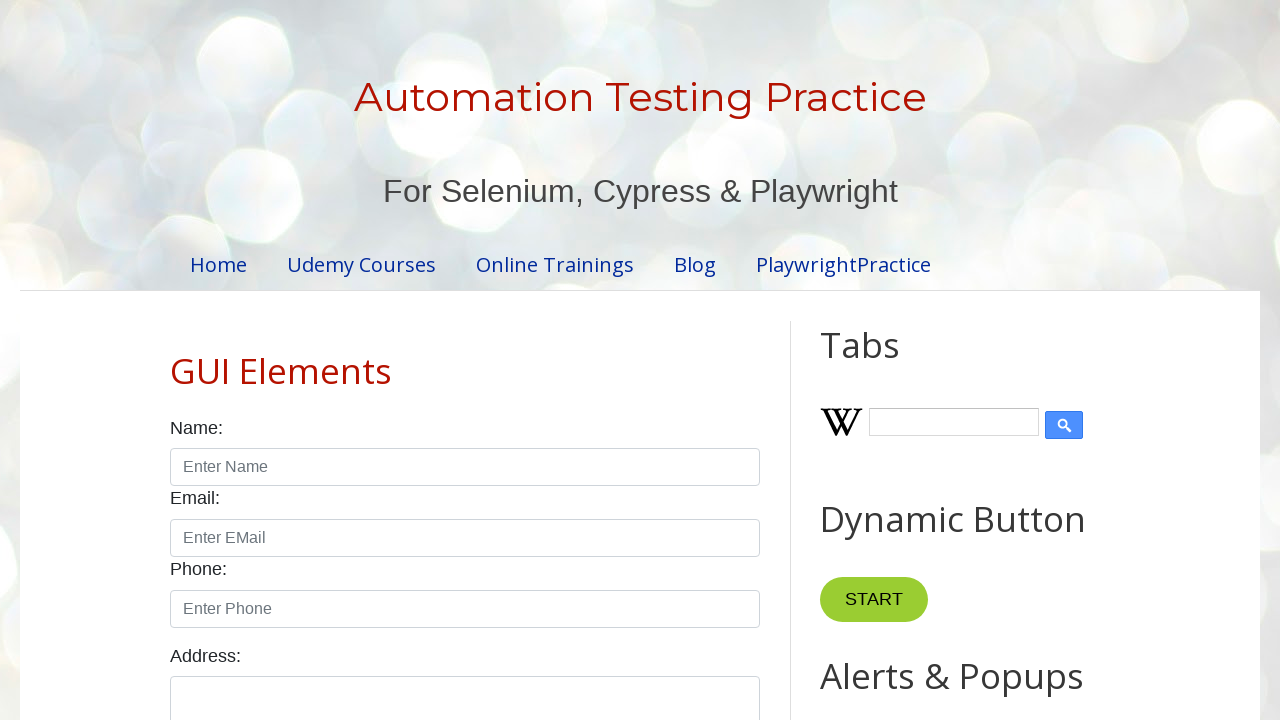

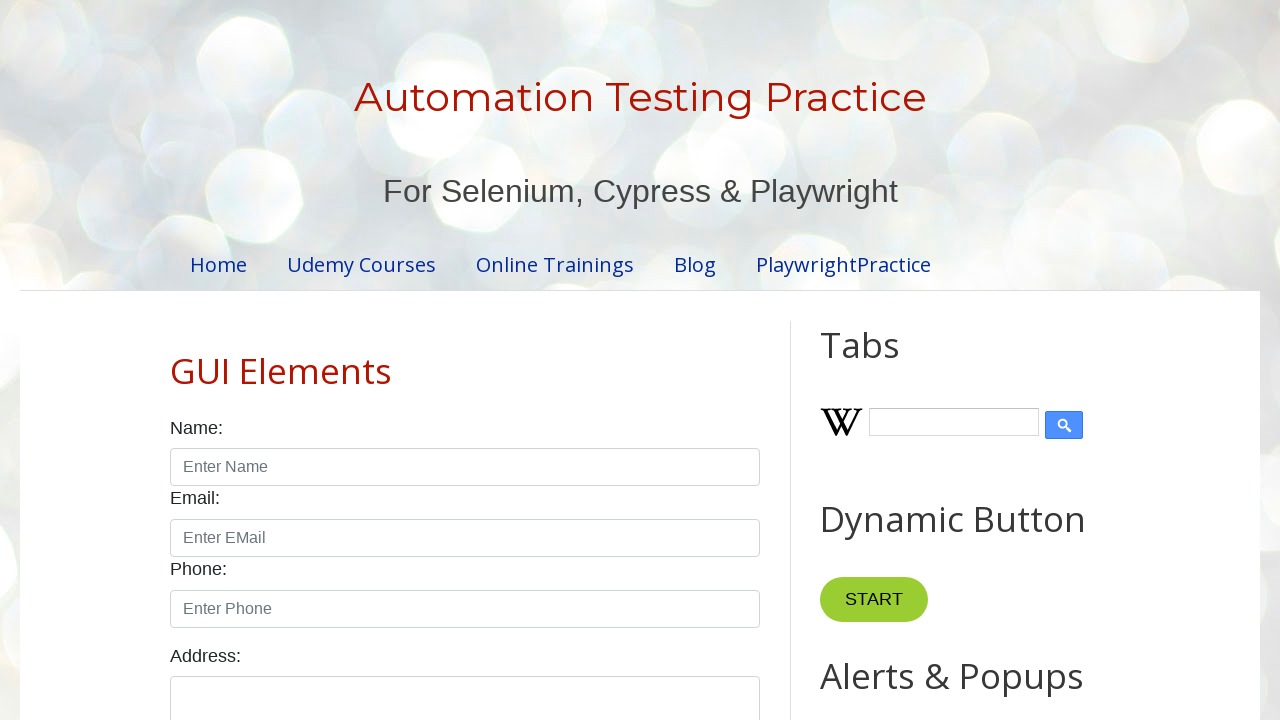